Tests login error handling by attempting to login with invalid credentials and verifying the error message is displayed correctly

Starting URL: https://www.saucedemo.com

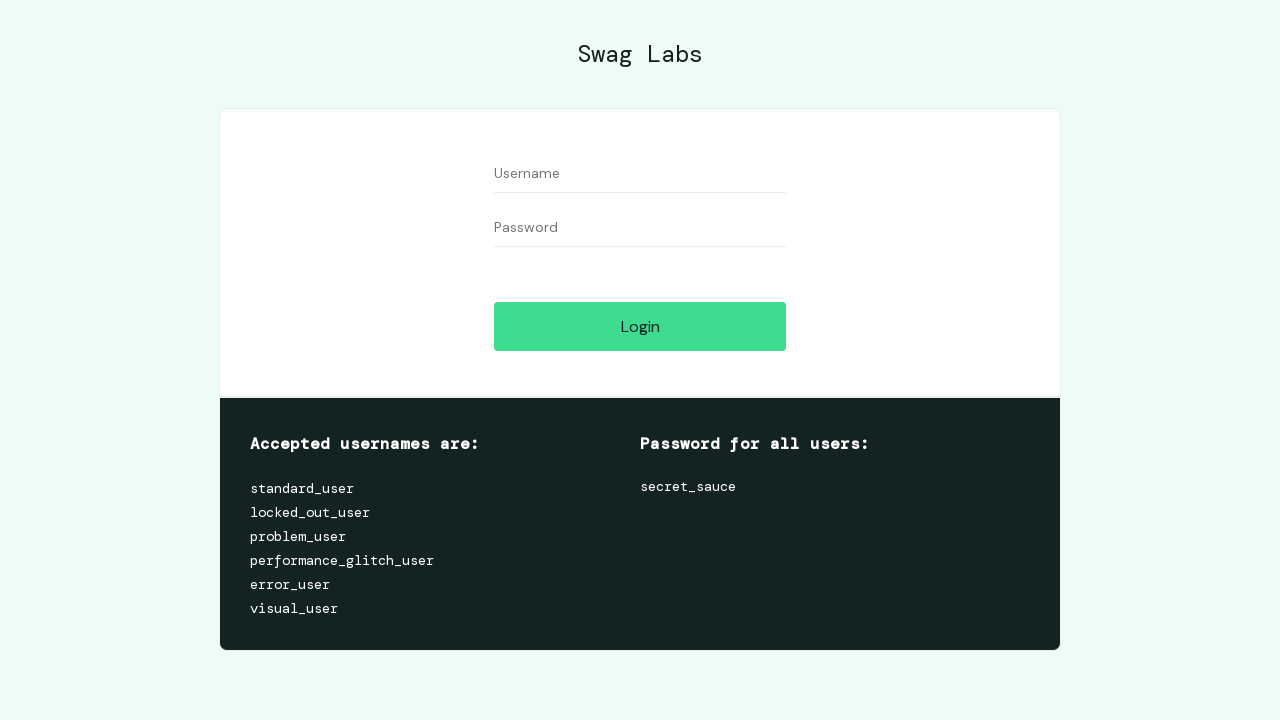

Navigated to Sauce Demo login page
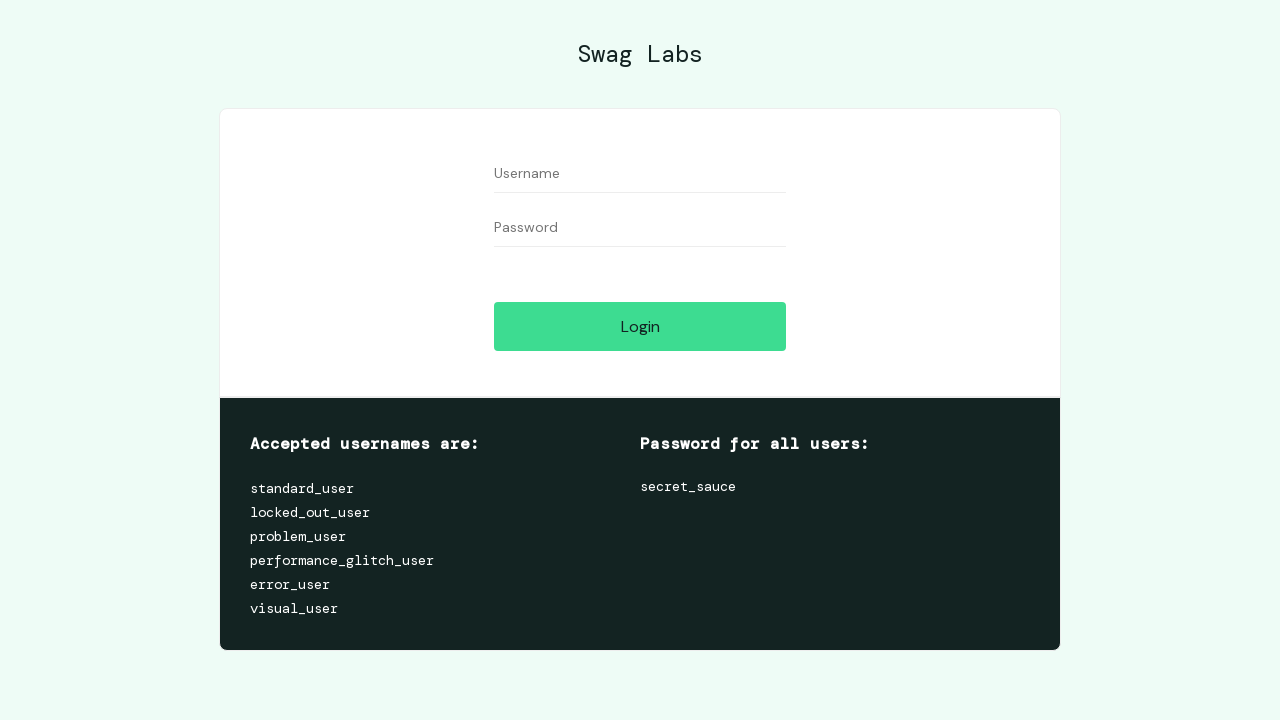

Filled username field with invalid username 'standard_use' on #user-name
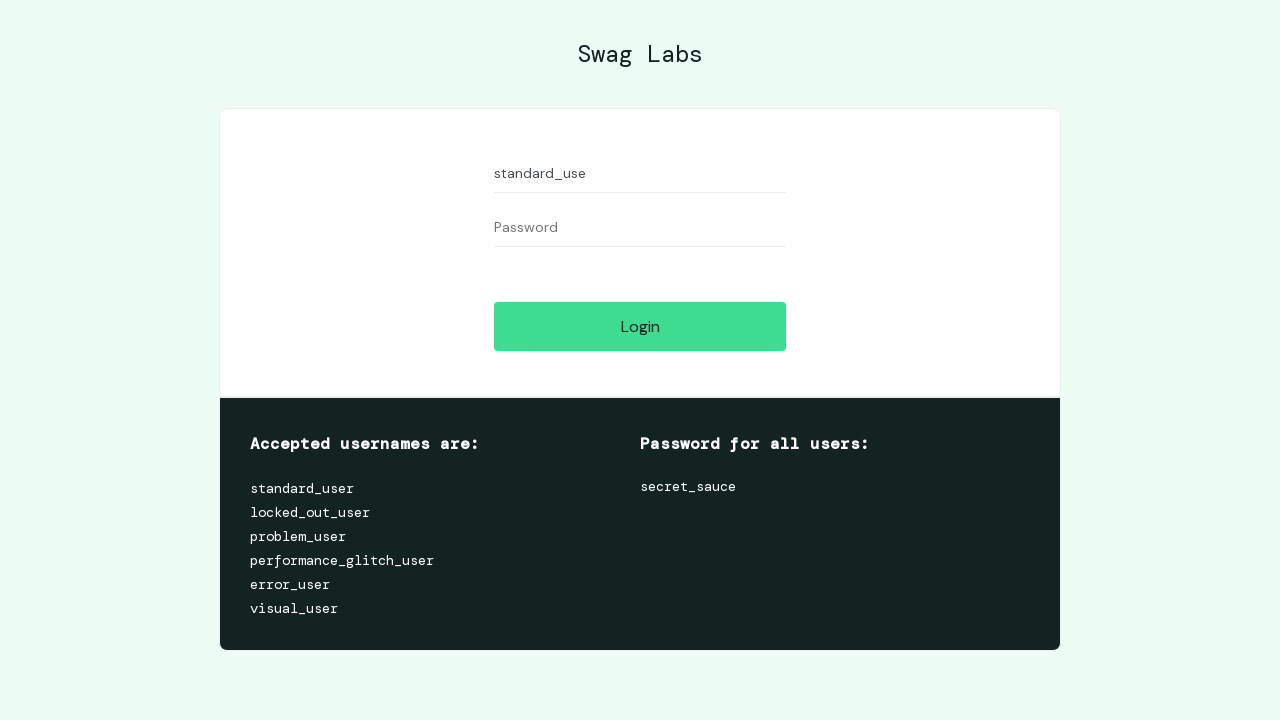

Filled password field with 'secret_sauce' on #password
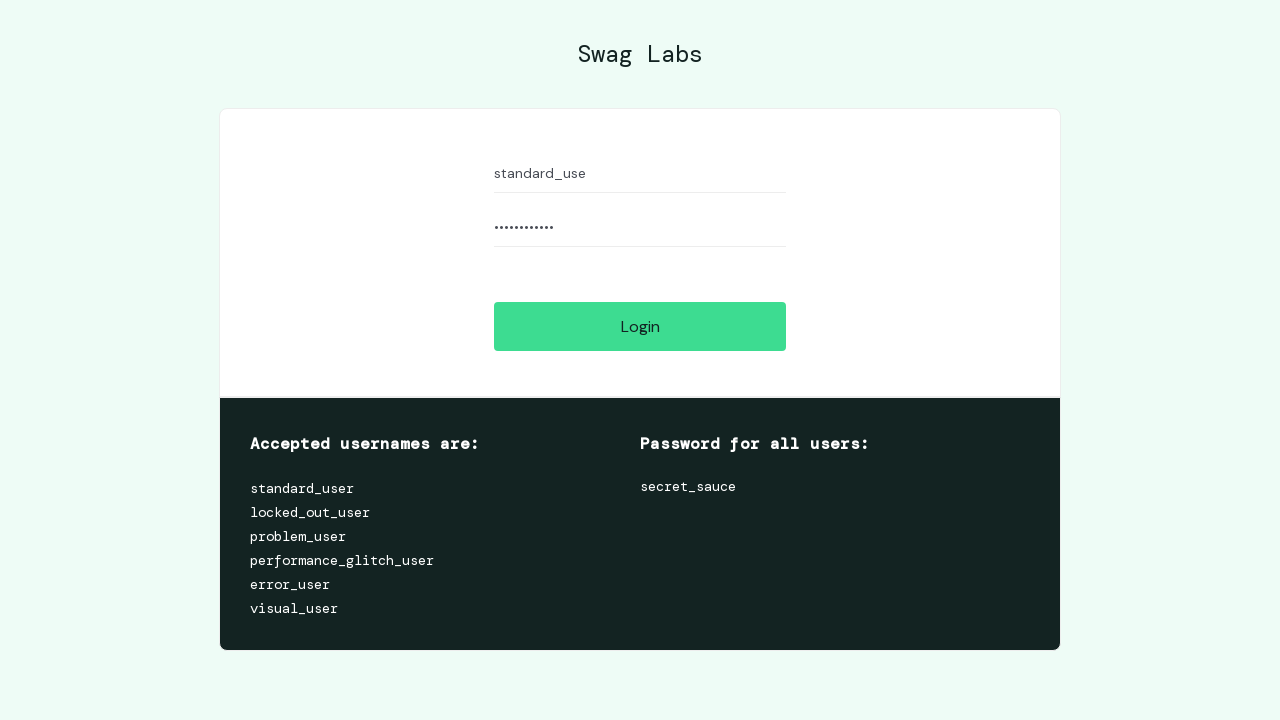

Clicked login button to attempt authentication at (640, 326) on #login-button
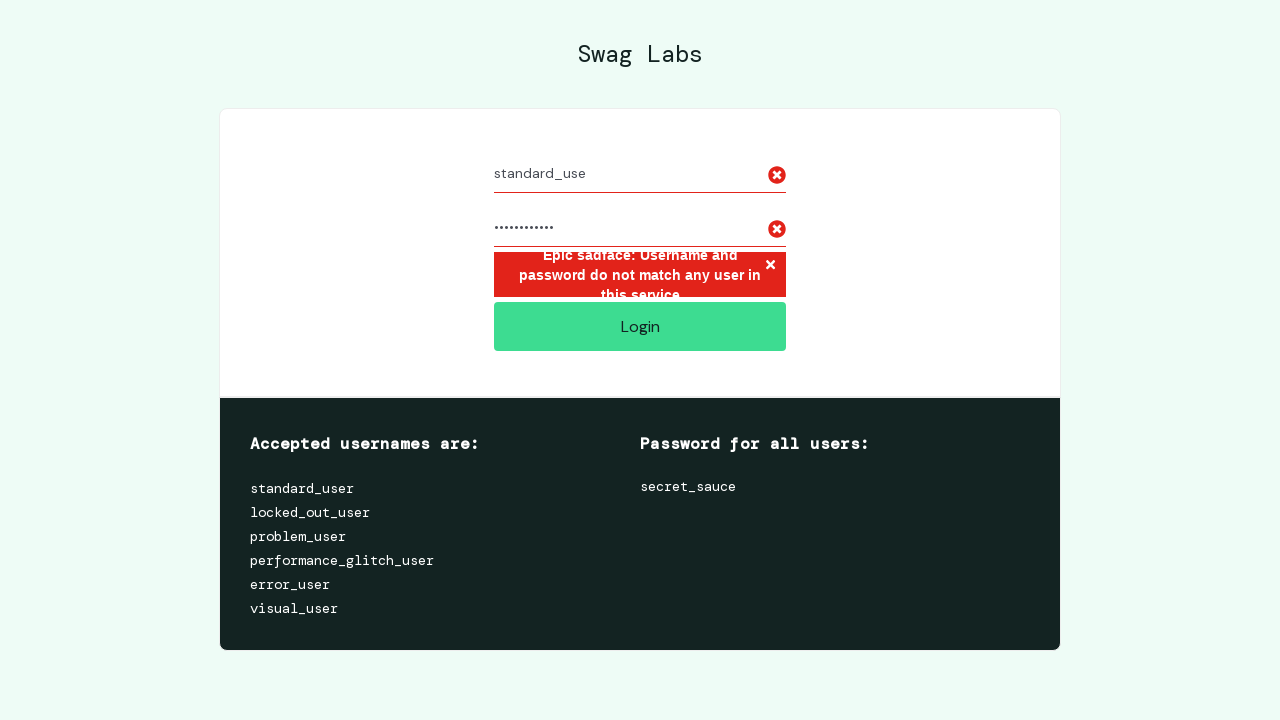

Error message element loaded and is visible
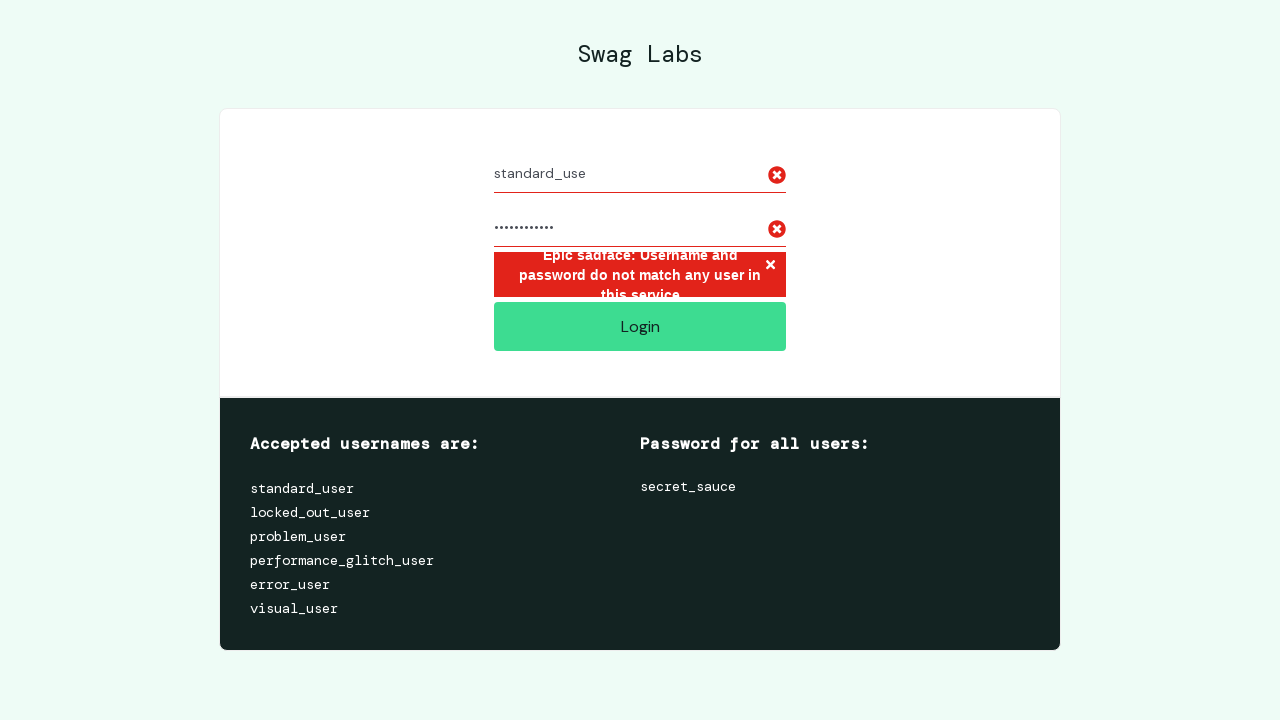

Retrieved error message text content
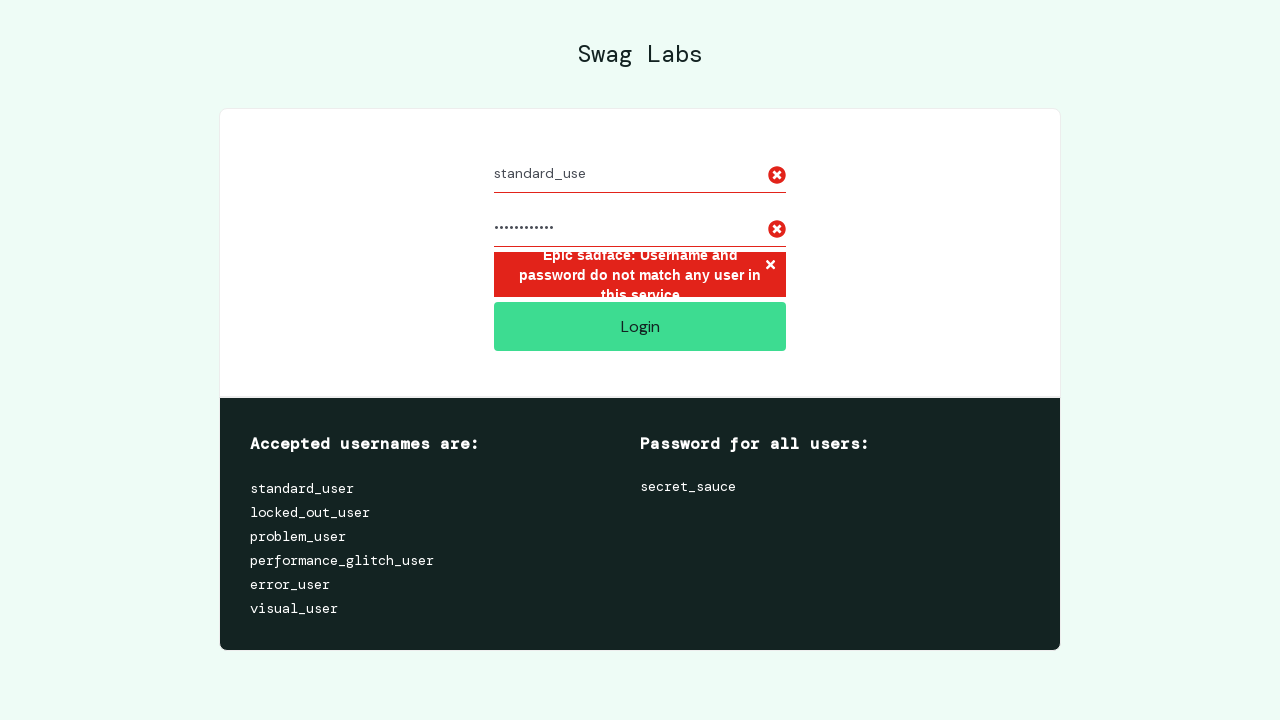

Verified error message matches expected text: 'Epic sadface: Username and password do not match any user in this service'
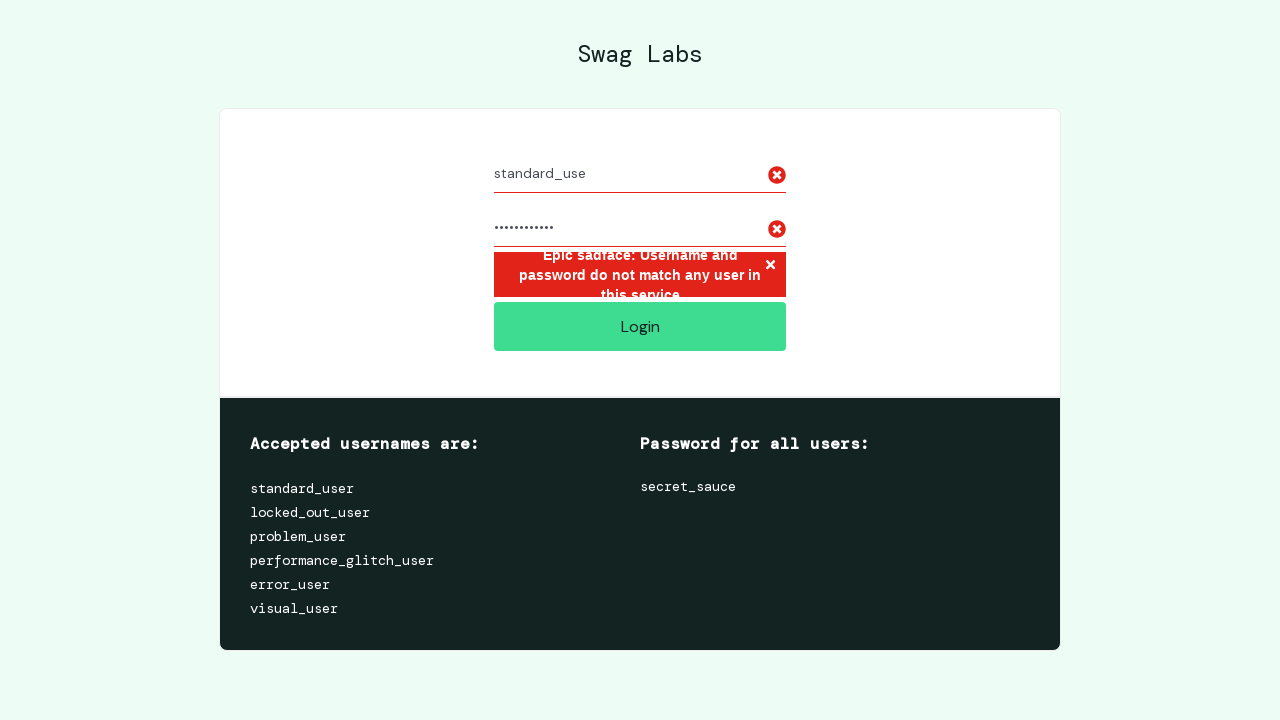

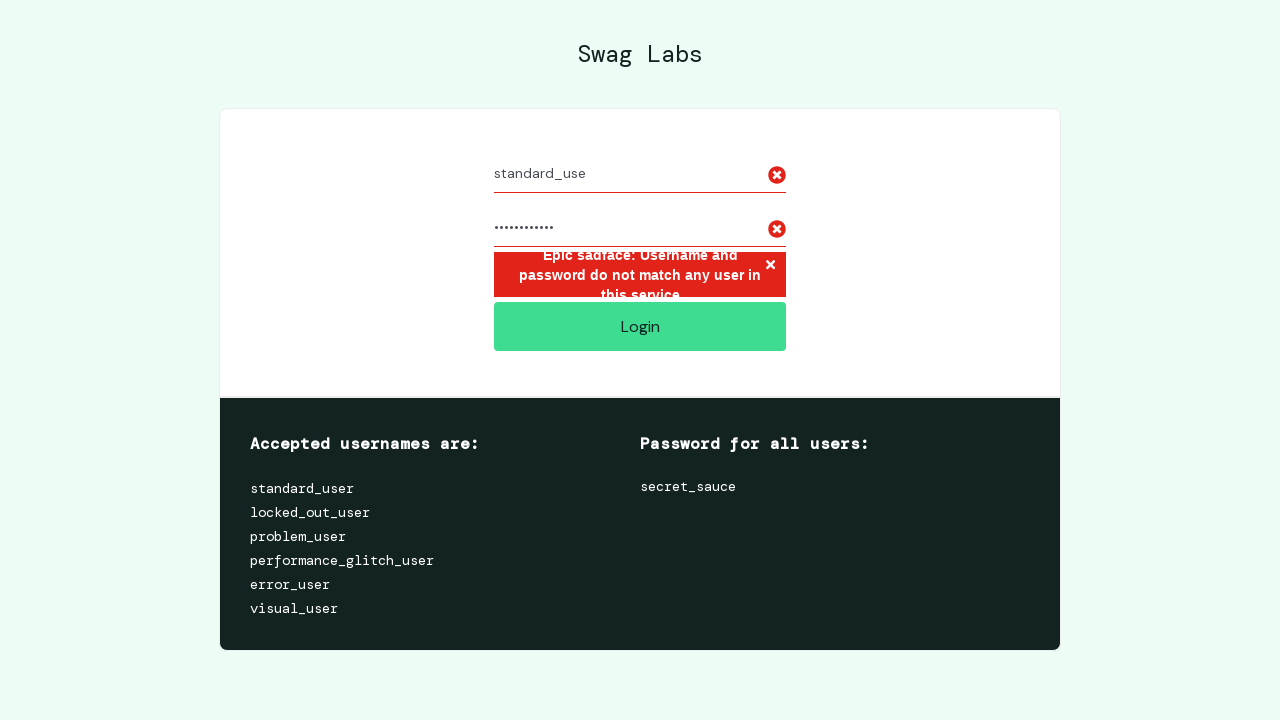